Waits for price to reach $100, books an item, then solves a mathematical challenge and submits the answer

Starting URL: http://suninjuly.github.io/explicit_wait2.html

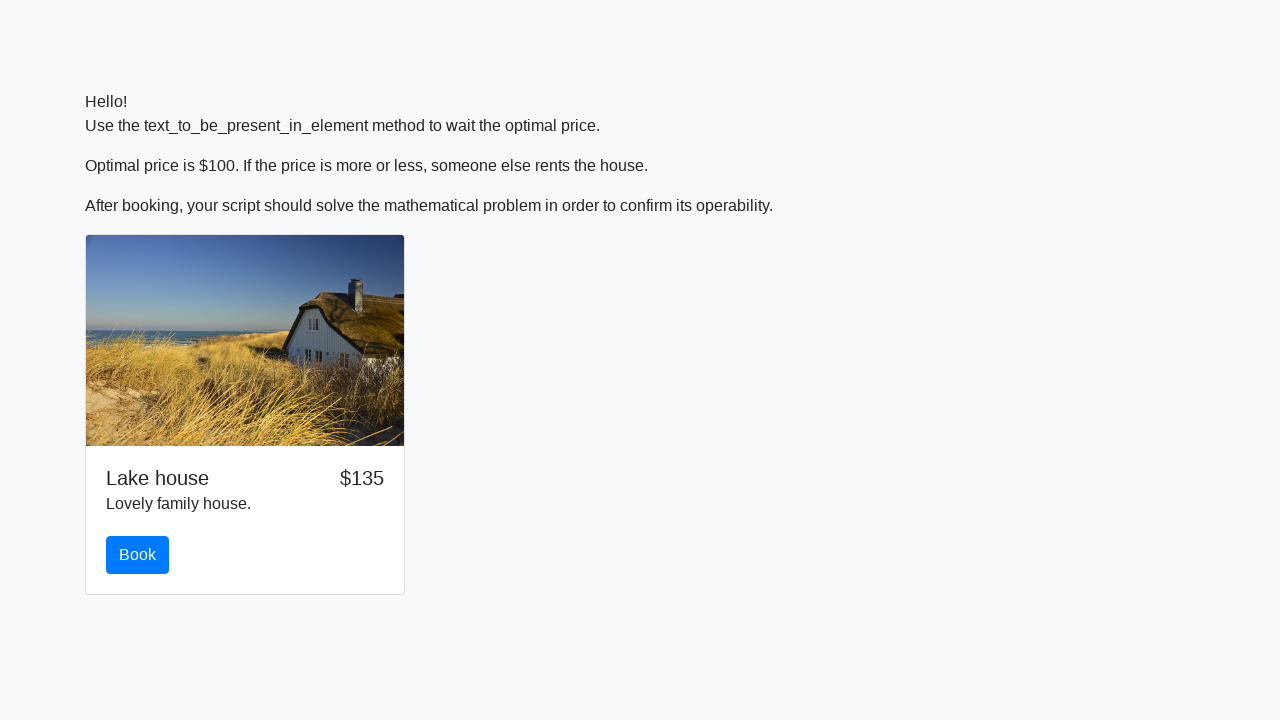

Waited for price to reach $100
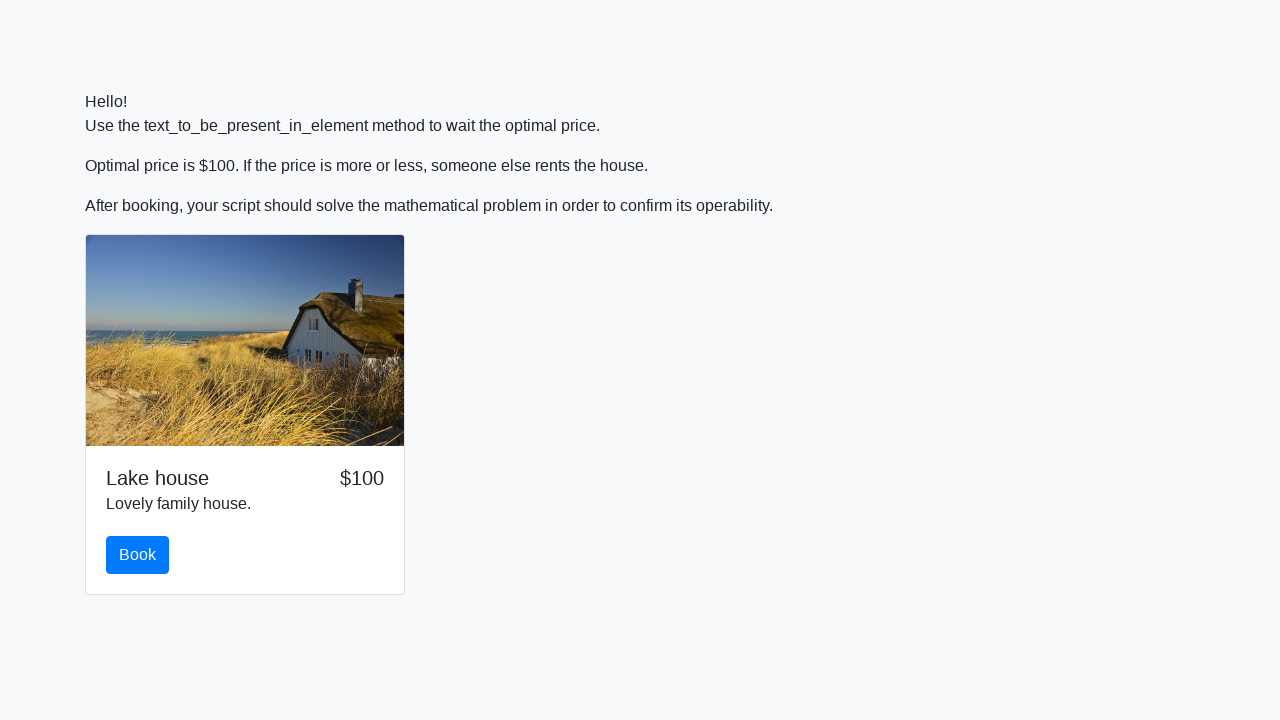

Clicked the book button at (138, 555) on #book
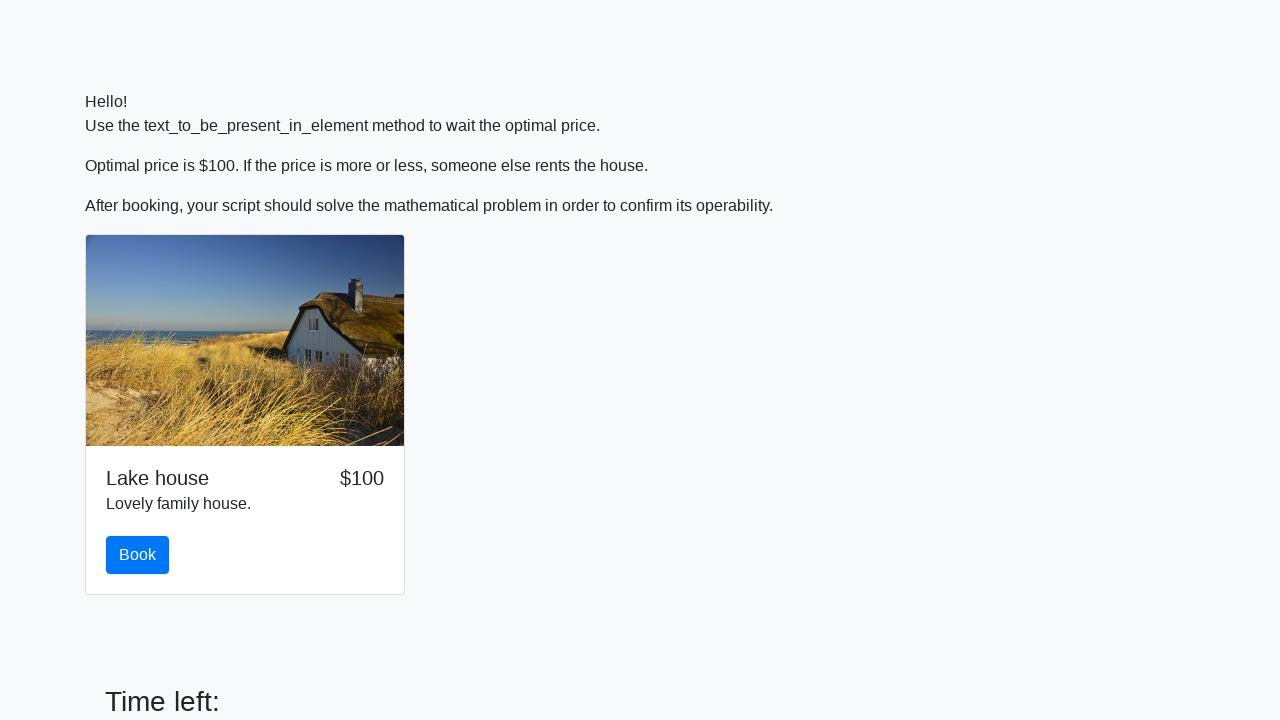

Retrieved input value from page
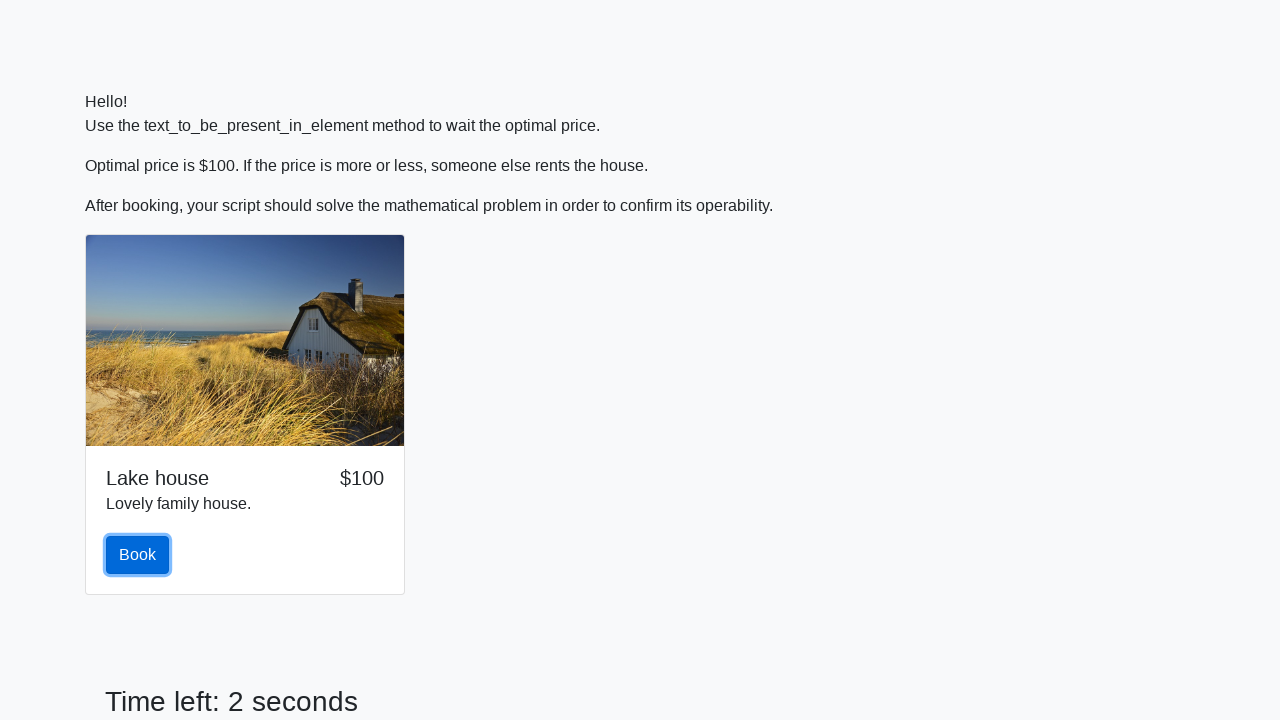

Calculated mathematical challenge answer: -0.8561847555806412
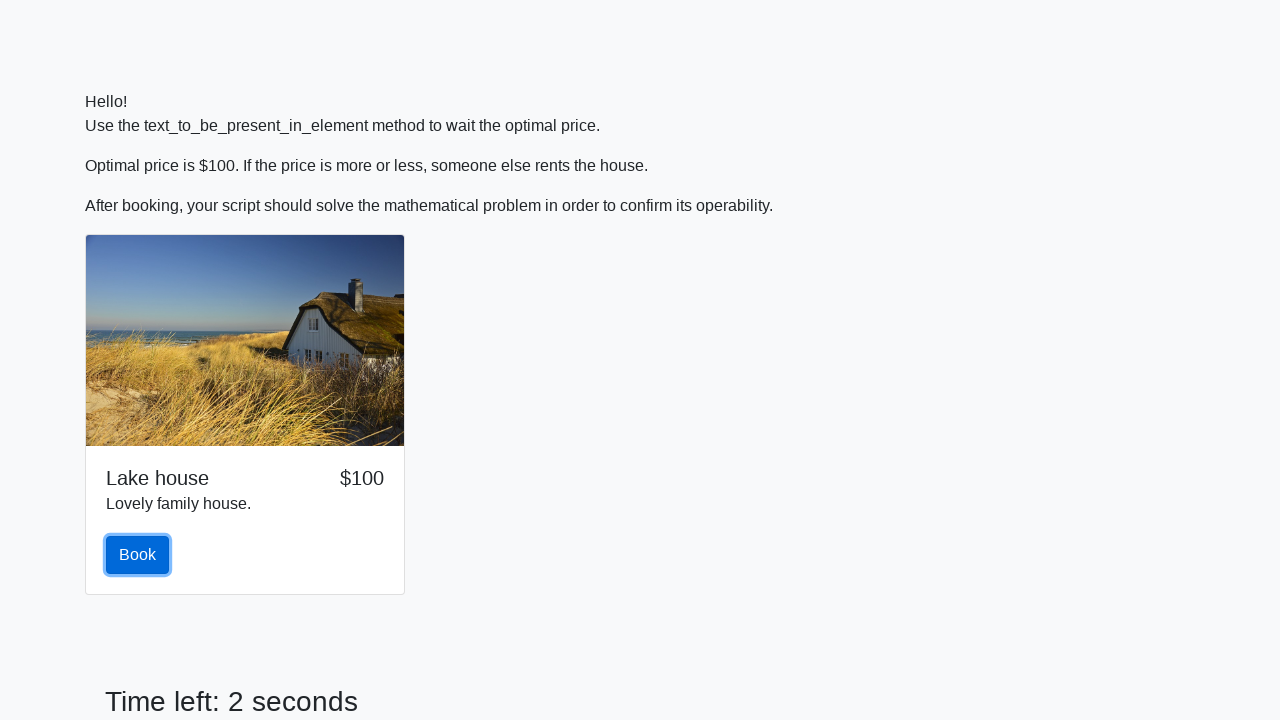

Filled answer field with calculated value on #answer
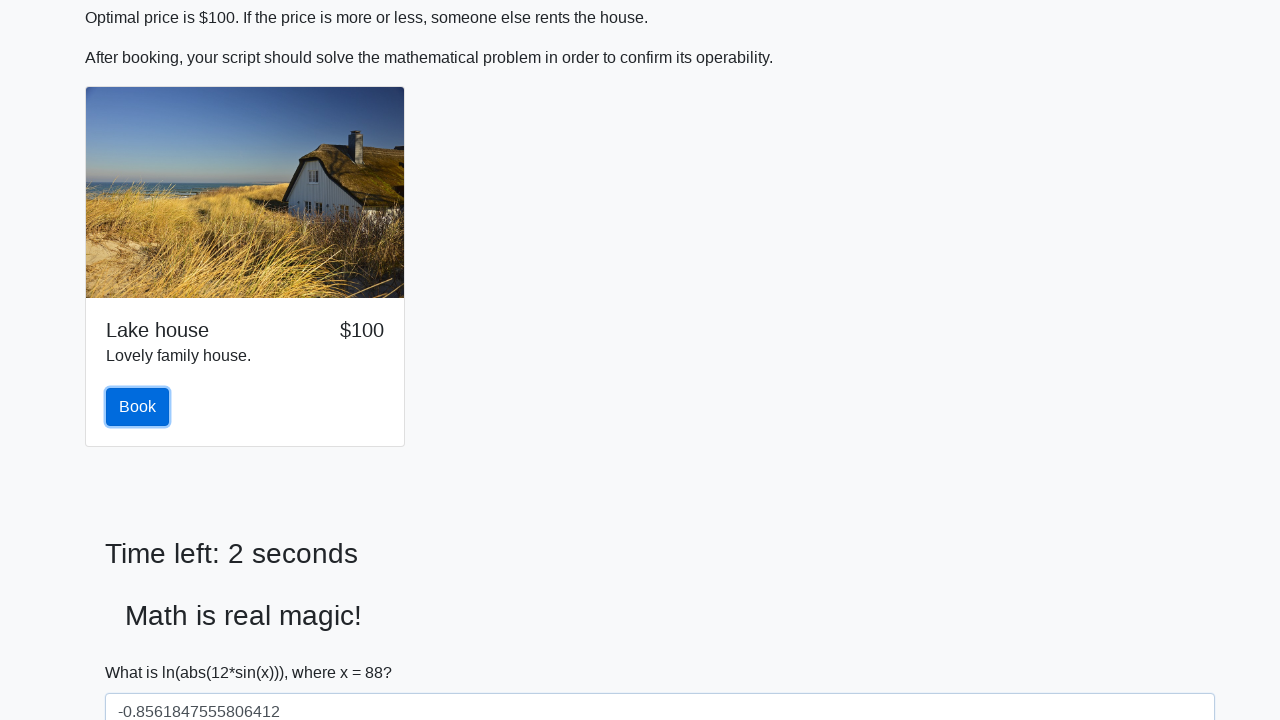

Submitted the form with answer at (143, 651) on button[type='submit']
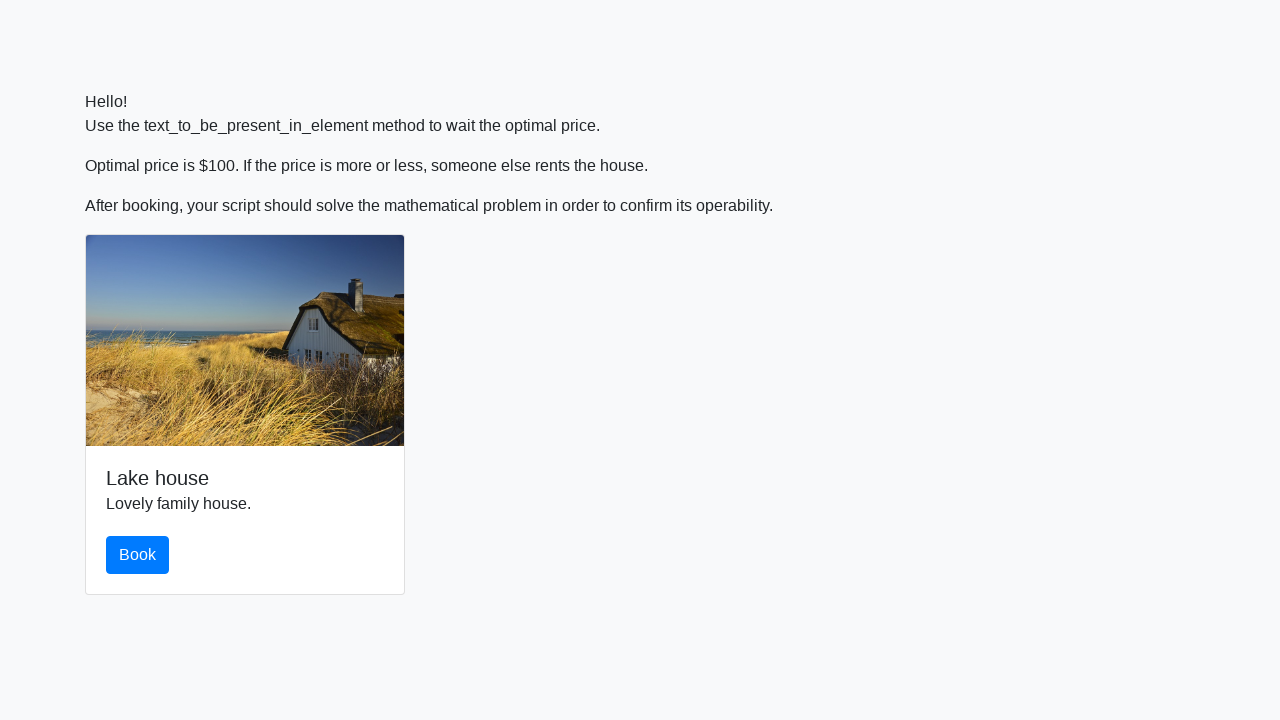

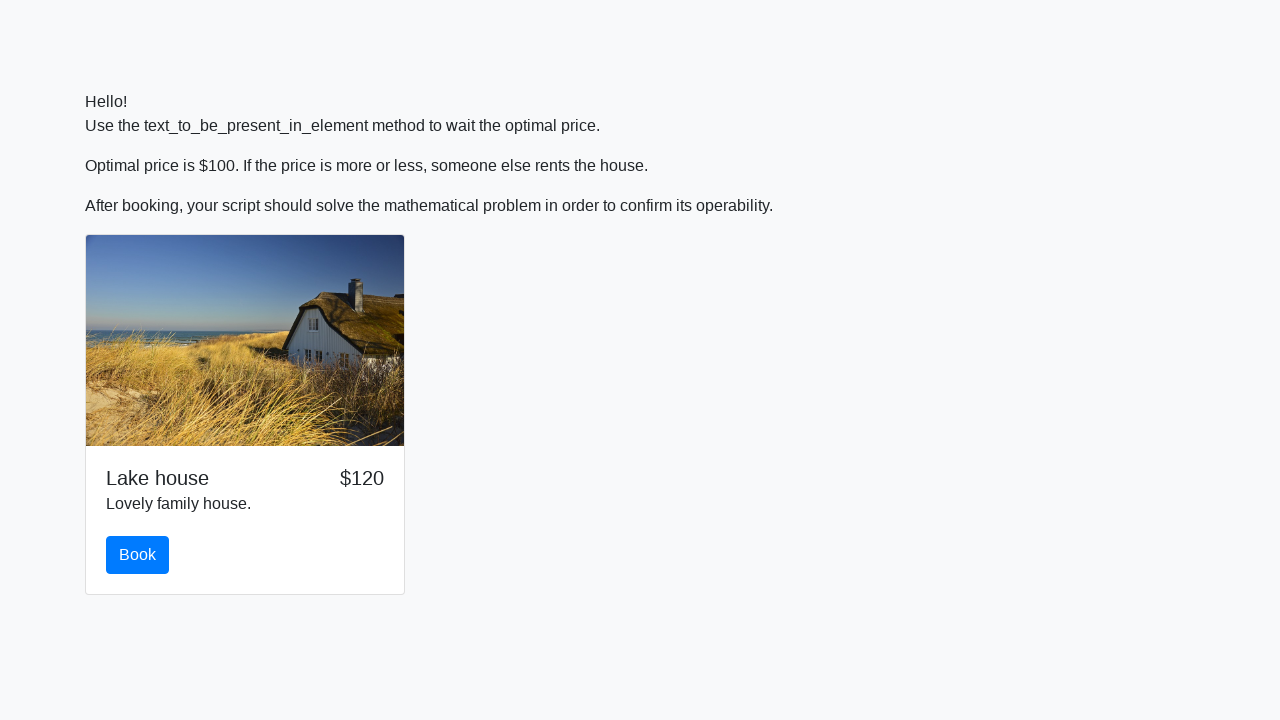